Navigates to OrangeHRM demo page and verifies the page loads by checking the title

Starting URL: https://opensource-demo.orangehrmlive.com/

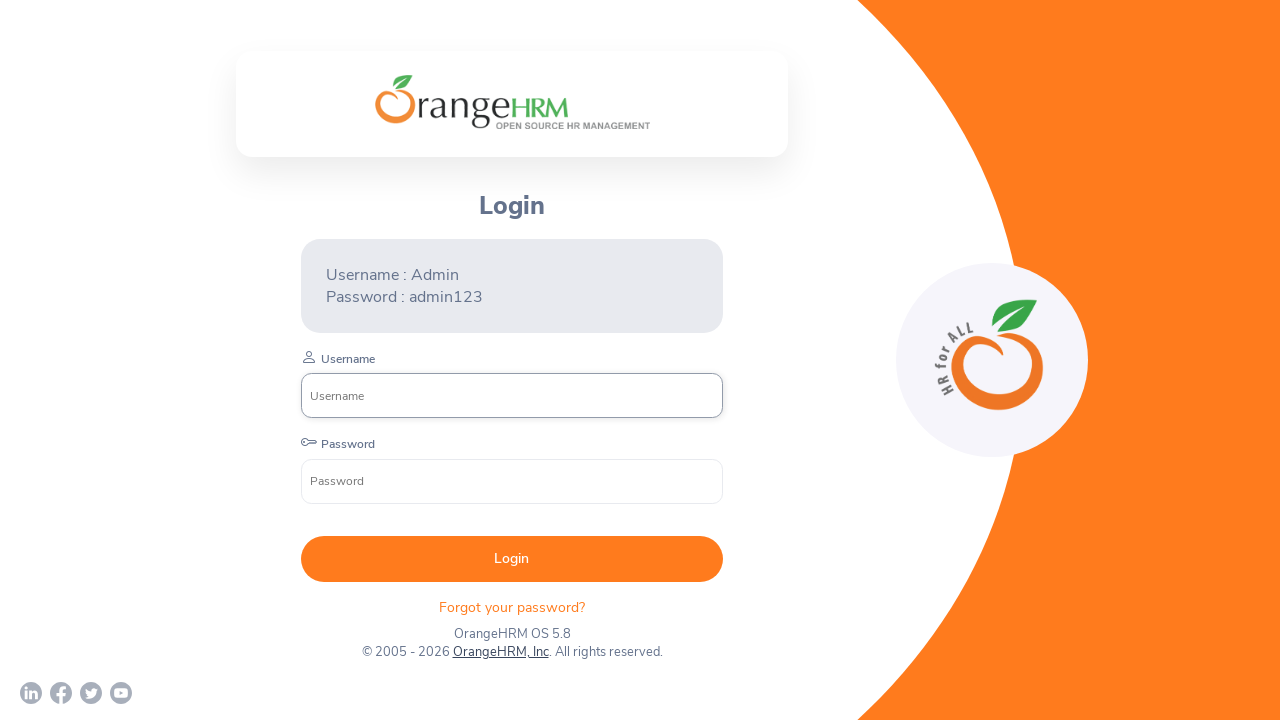

Waited for page DOM to load
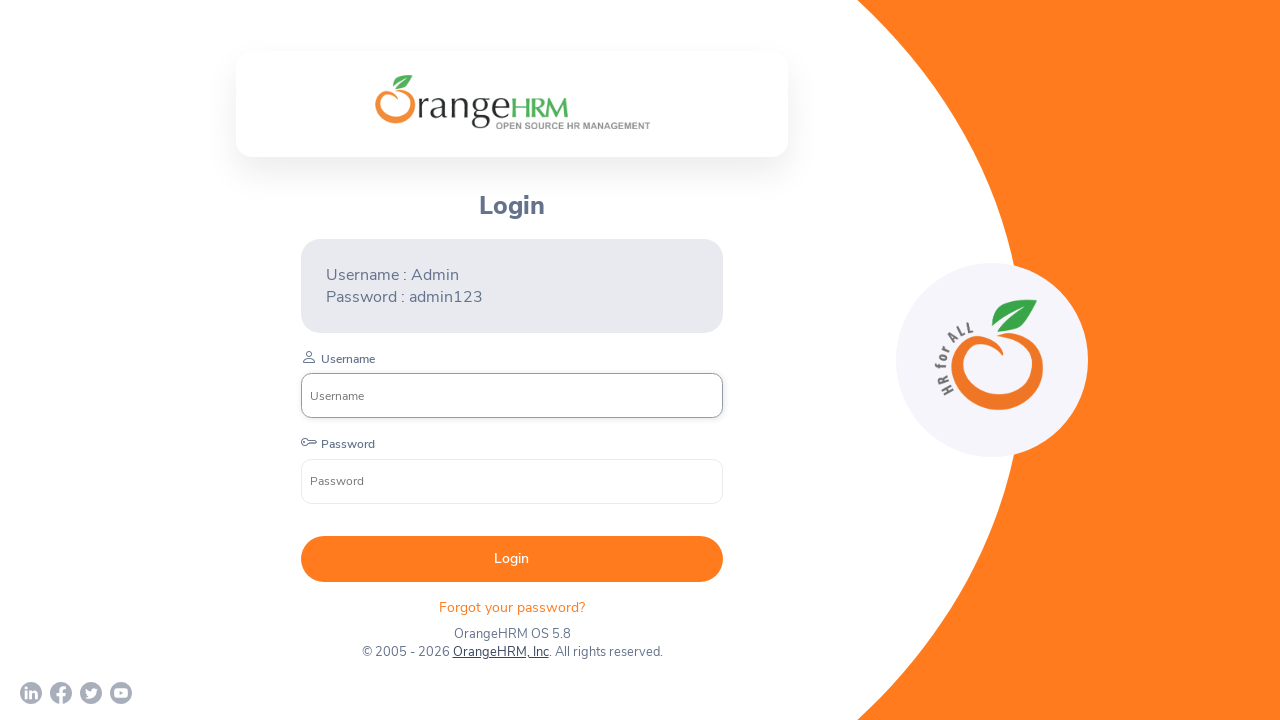

Retrieved page title: 'OrangeHRM'
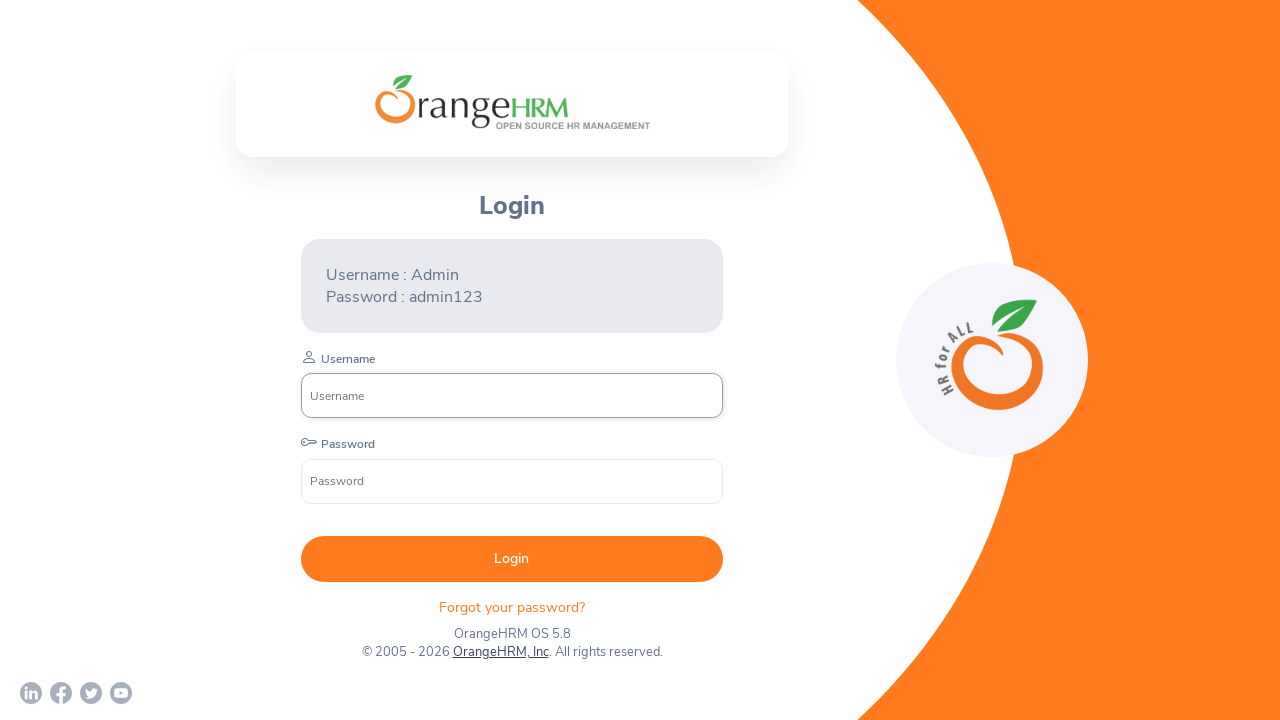

Verified 'OrangeHRM' is present in page title
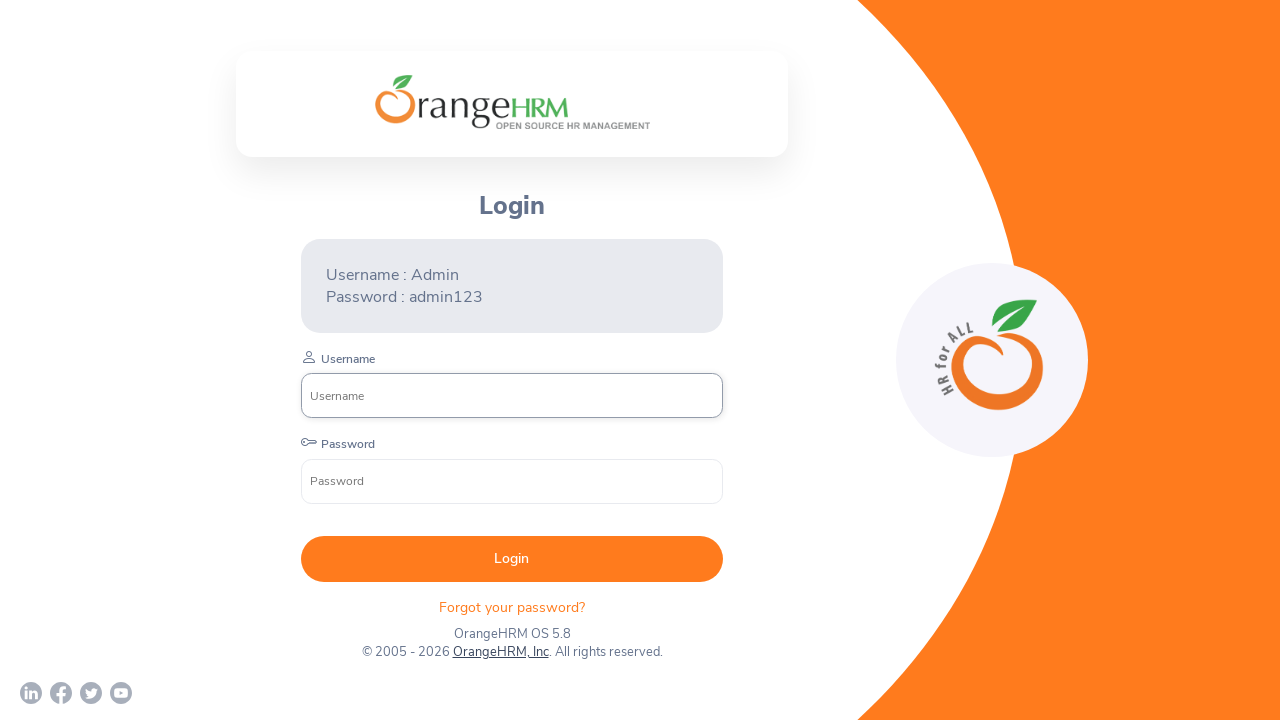

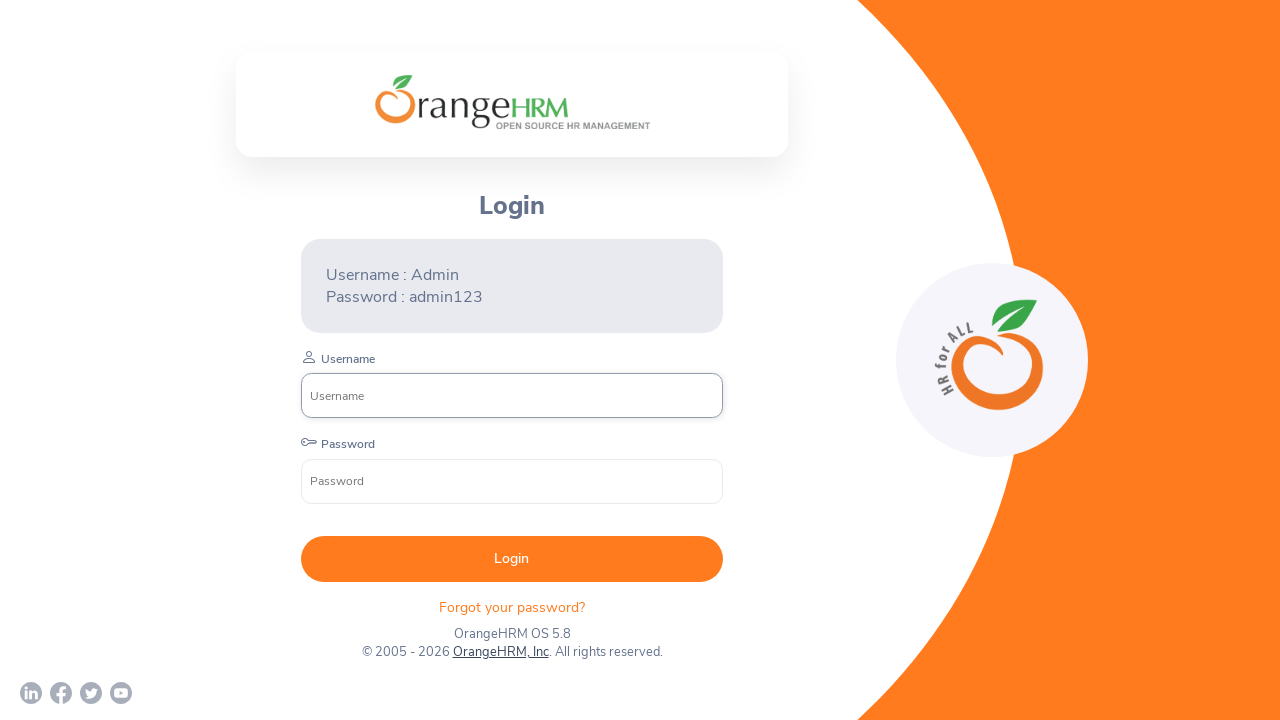